Tests interaction with MTA Maryland's performance improvement page by expanding a section, selecting route/month/year options from dropdowns, and submitting to view ridership data in a table.

Starting URL: https://www.mta.maryland.gov/performance-improvement

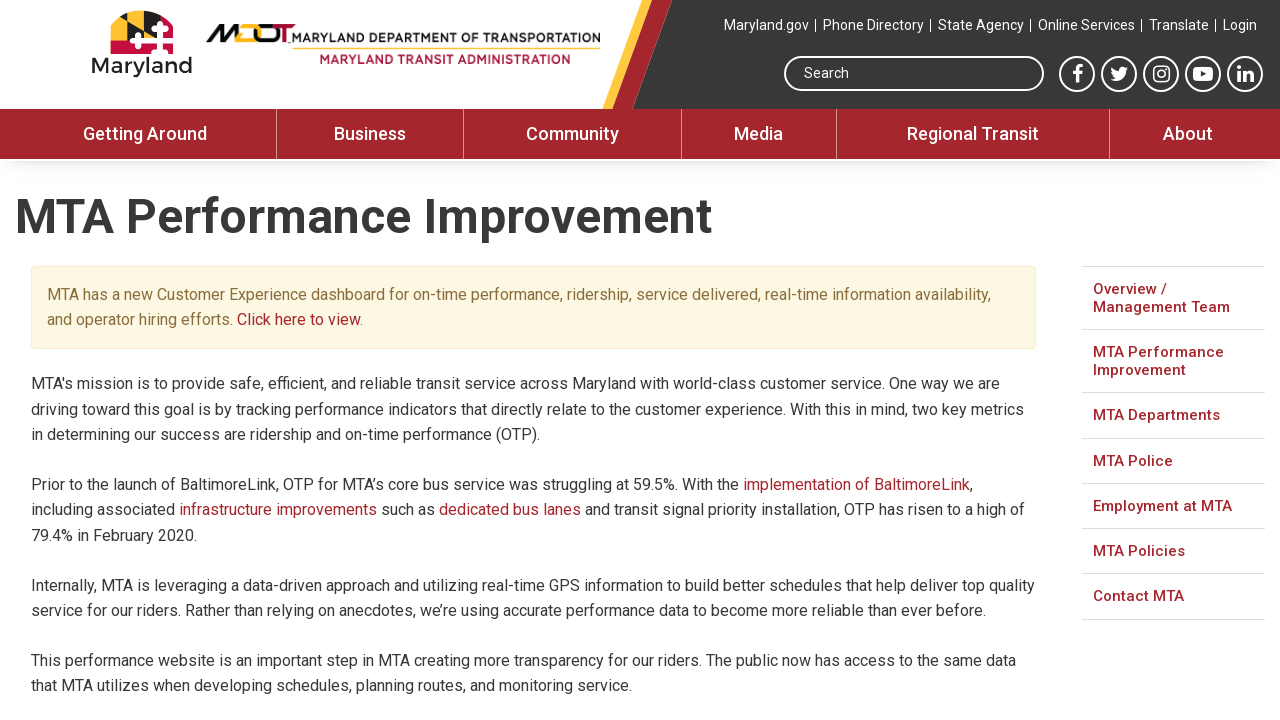

Set viewport size to 1920x1080
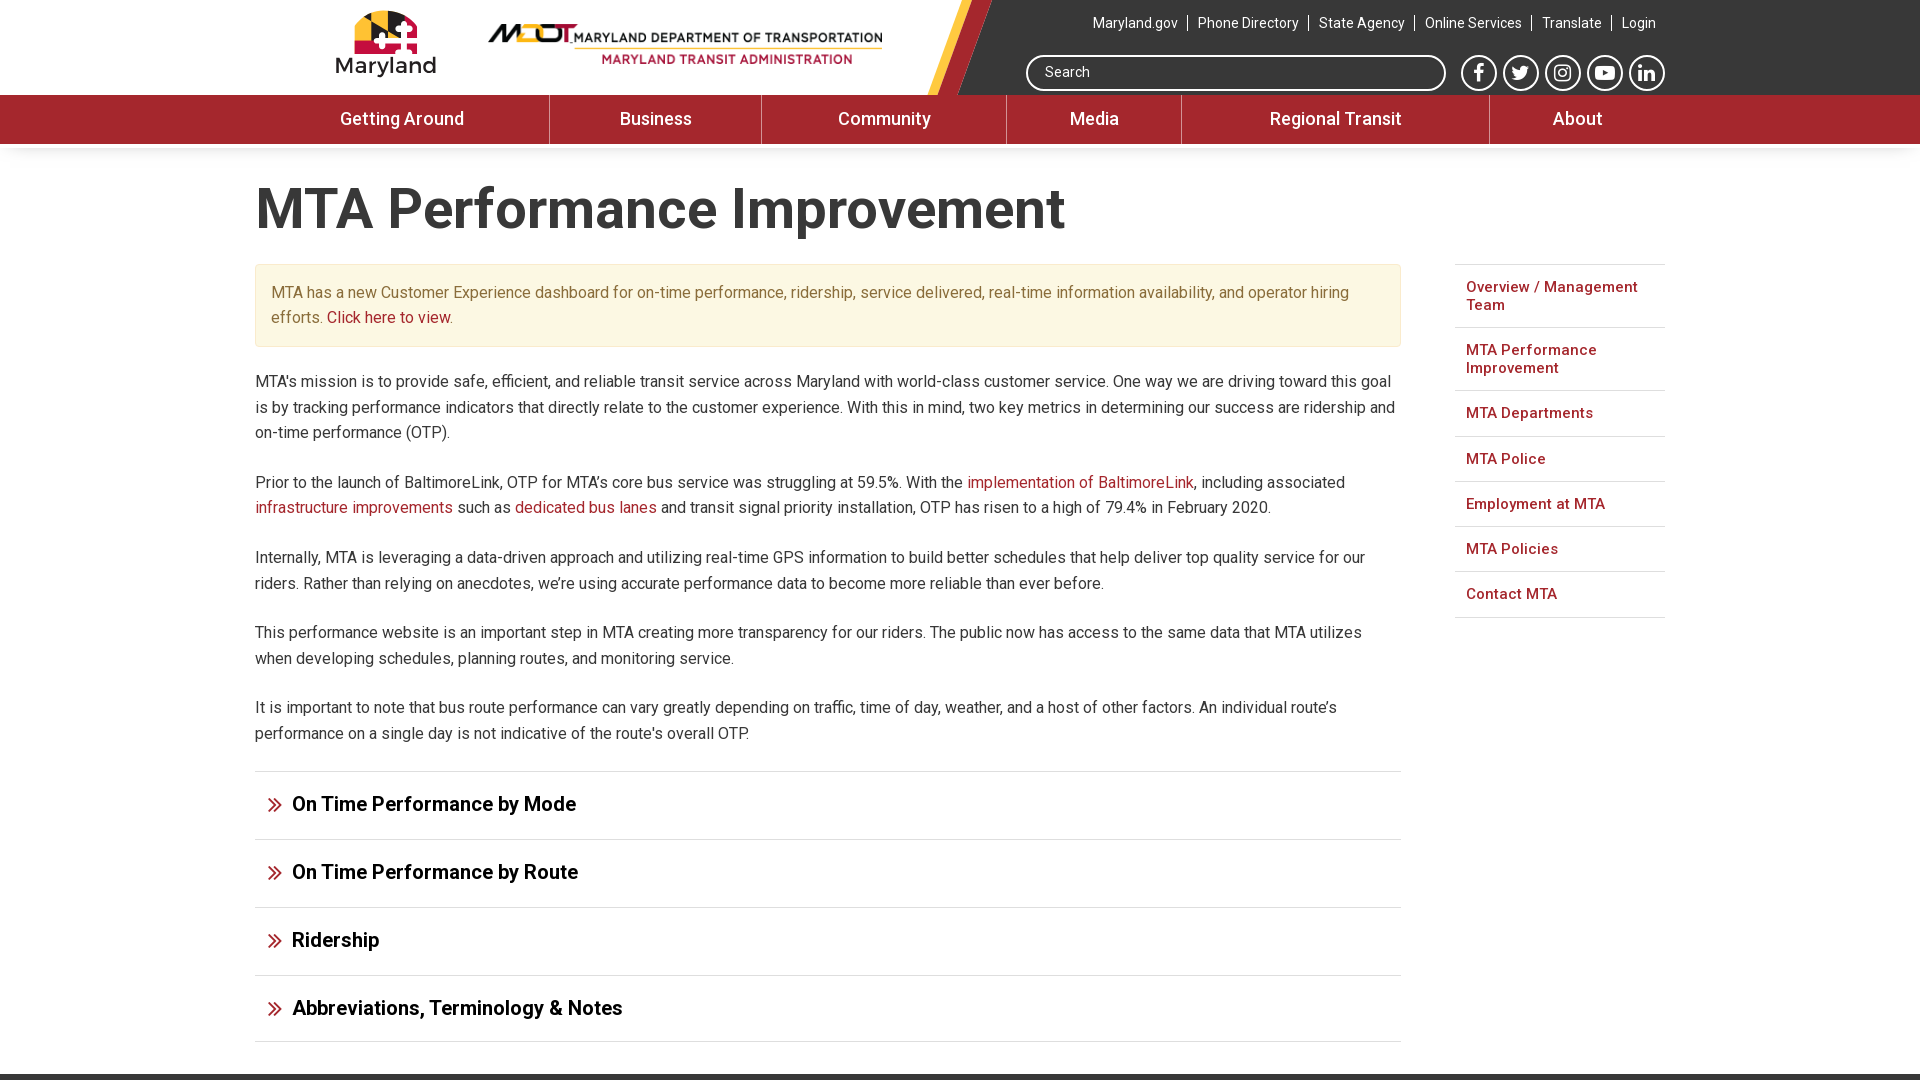

Clicked ridership section header to expand it at (828, 940) on h3#ui-id-5
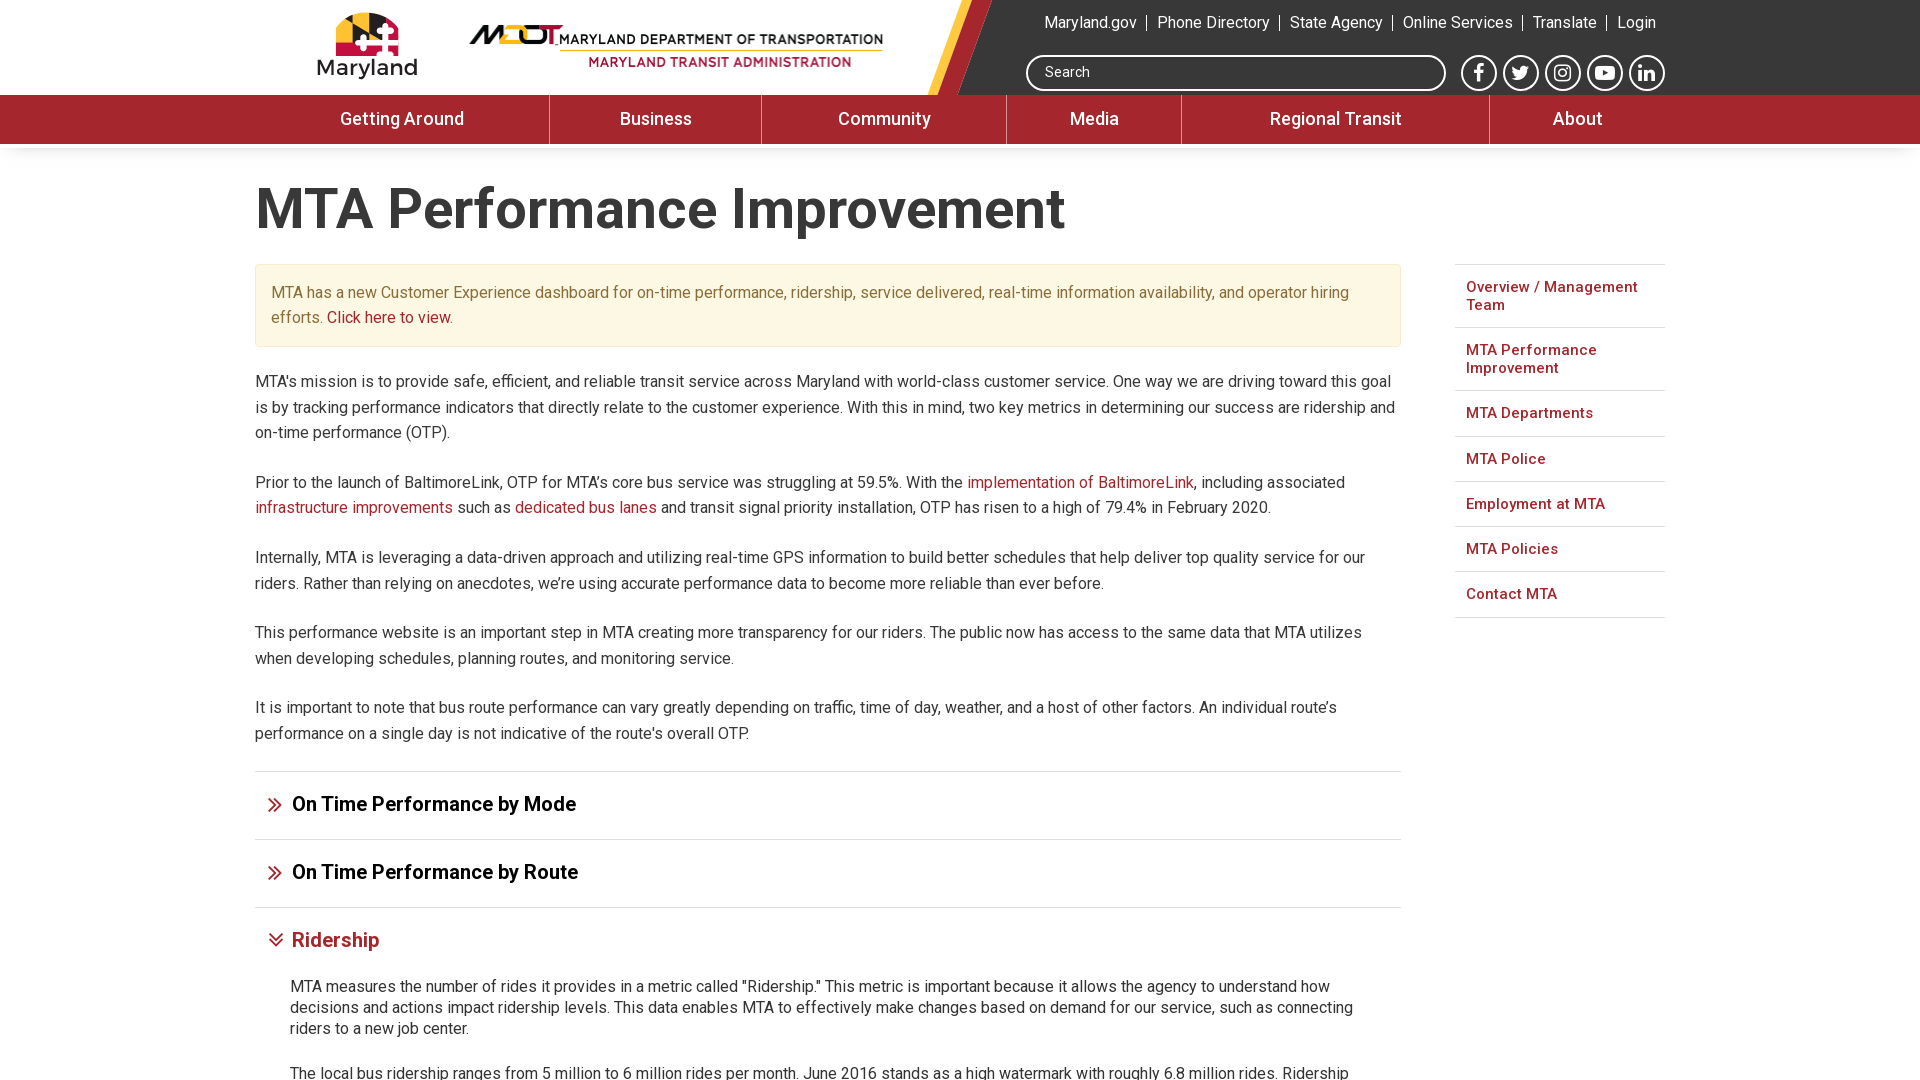

Waited for route dropdown to be visible
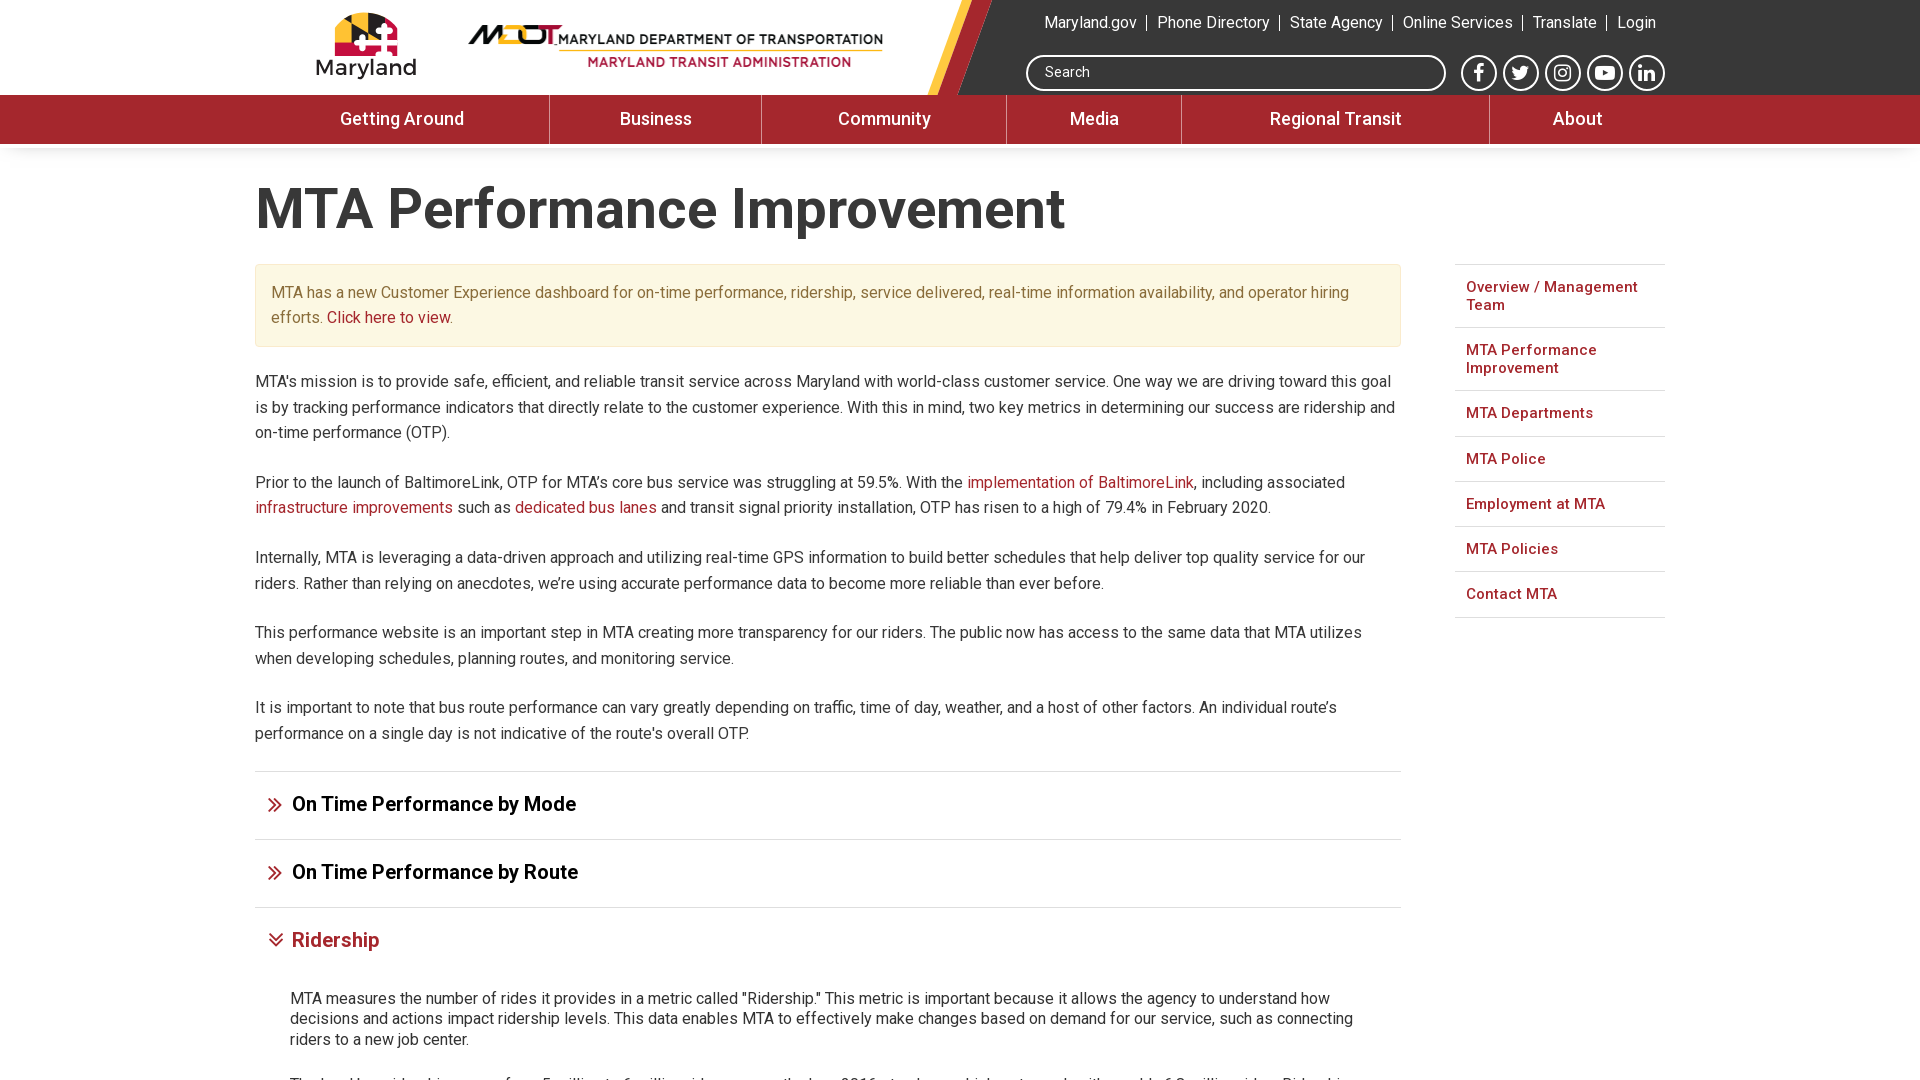

Focused on year dropdown on select[name="ridership-select-year"]
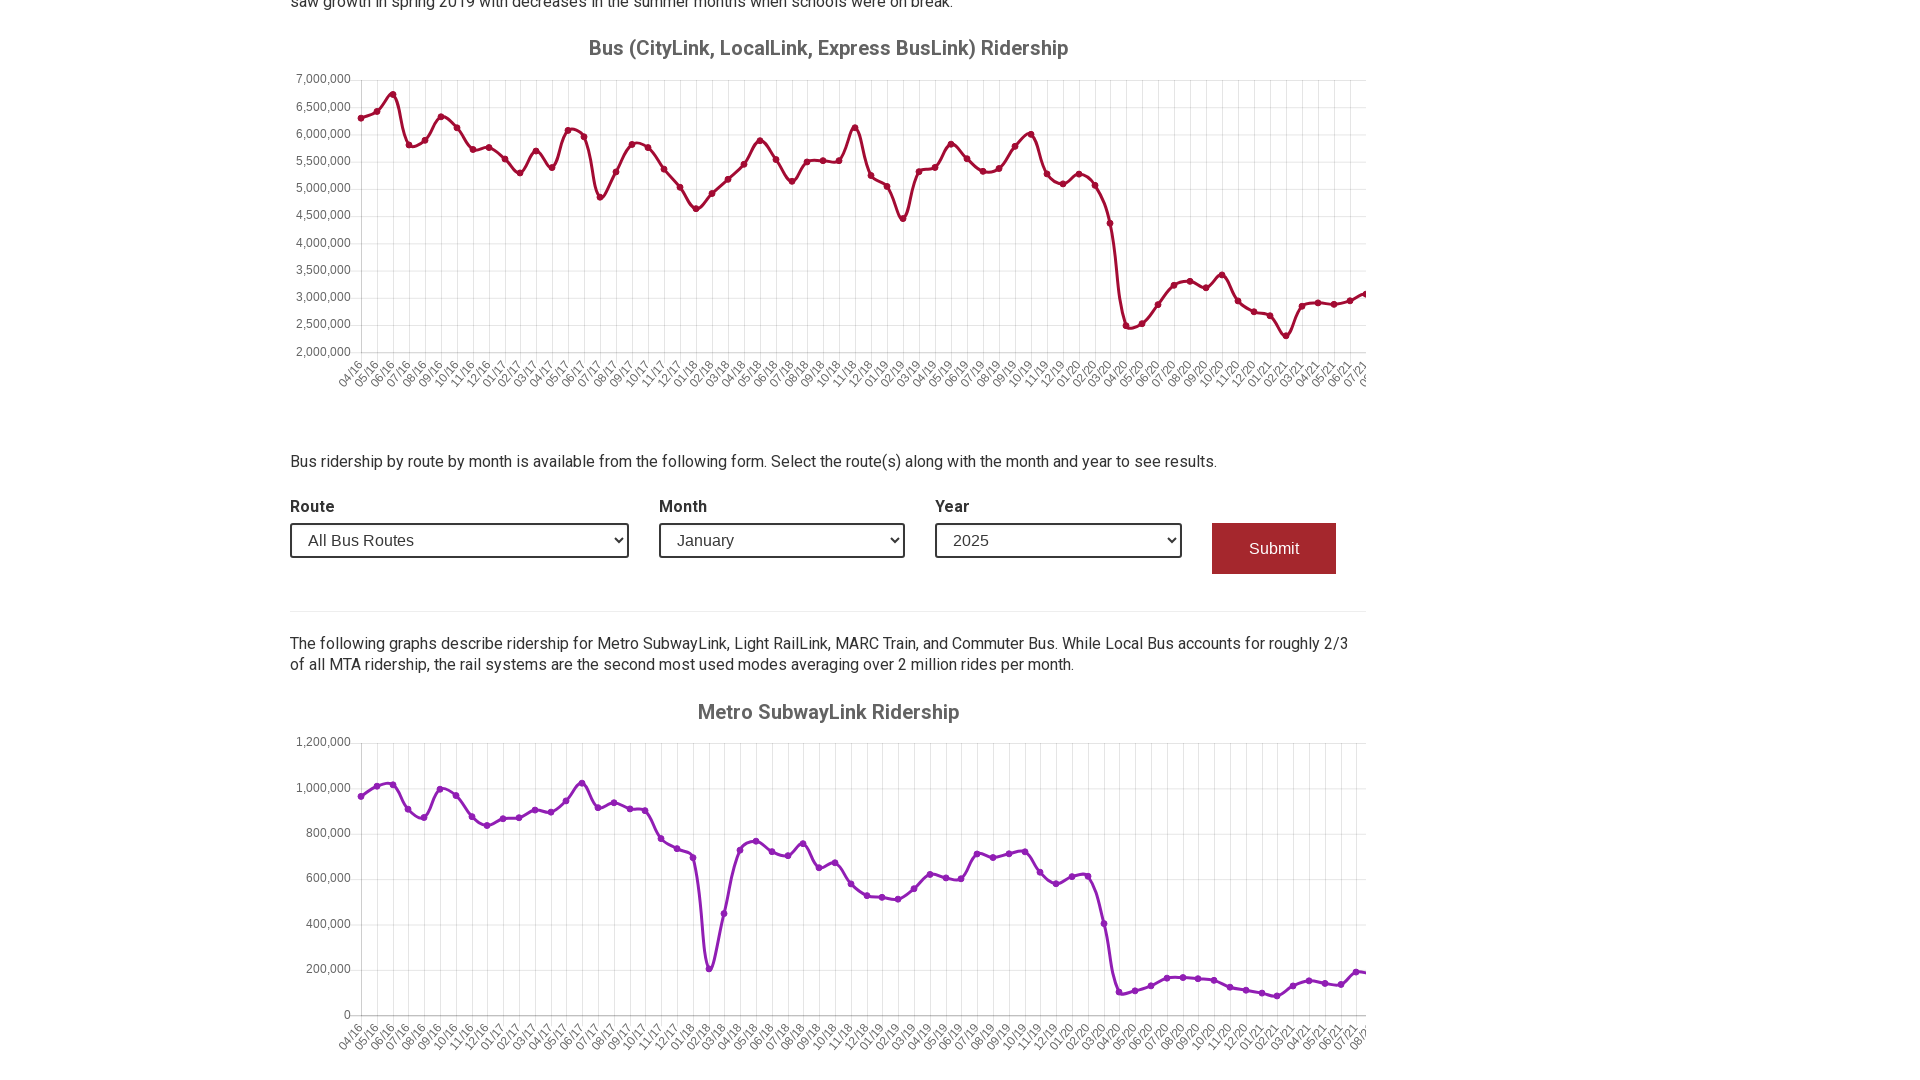

Selected first available year from year dropdown on select[name="ridership-select-year"]
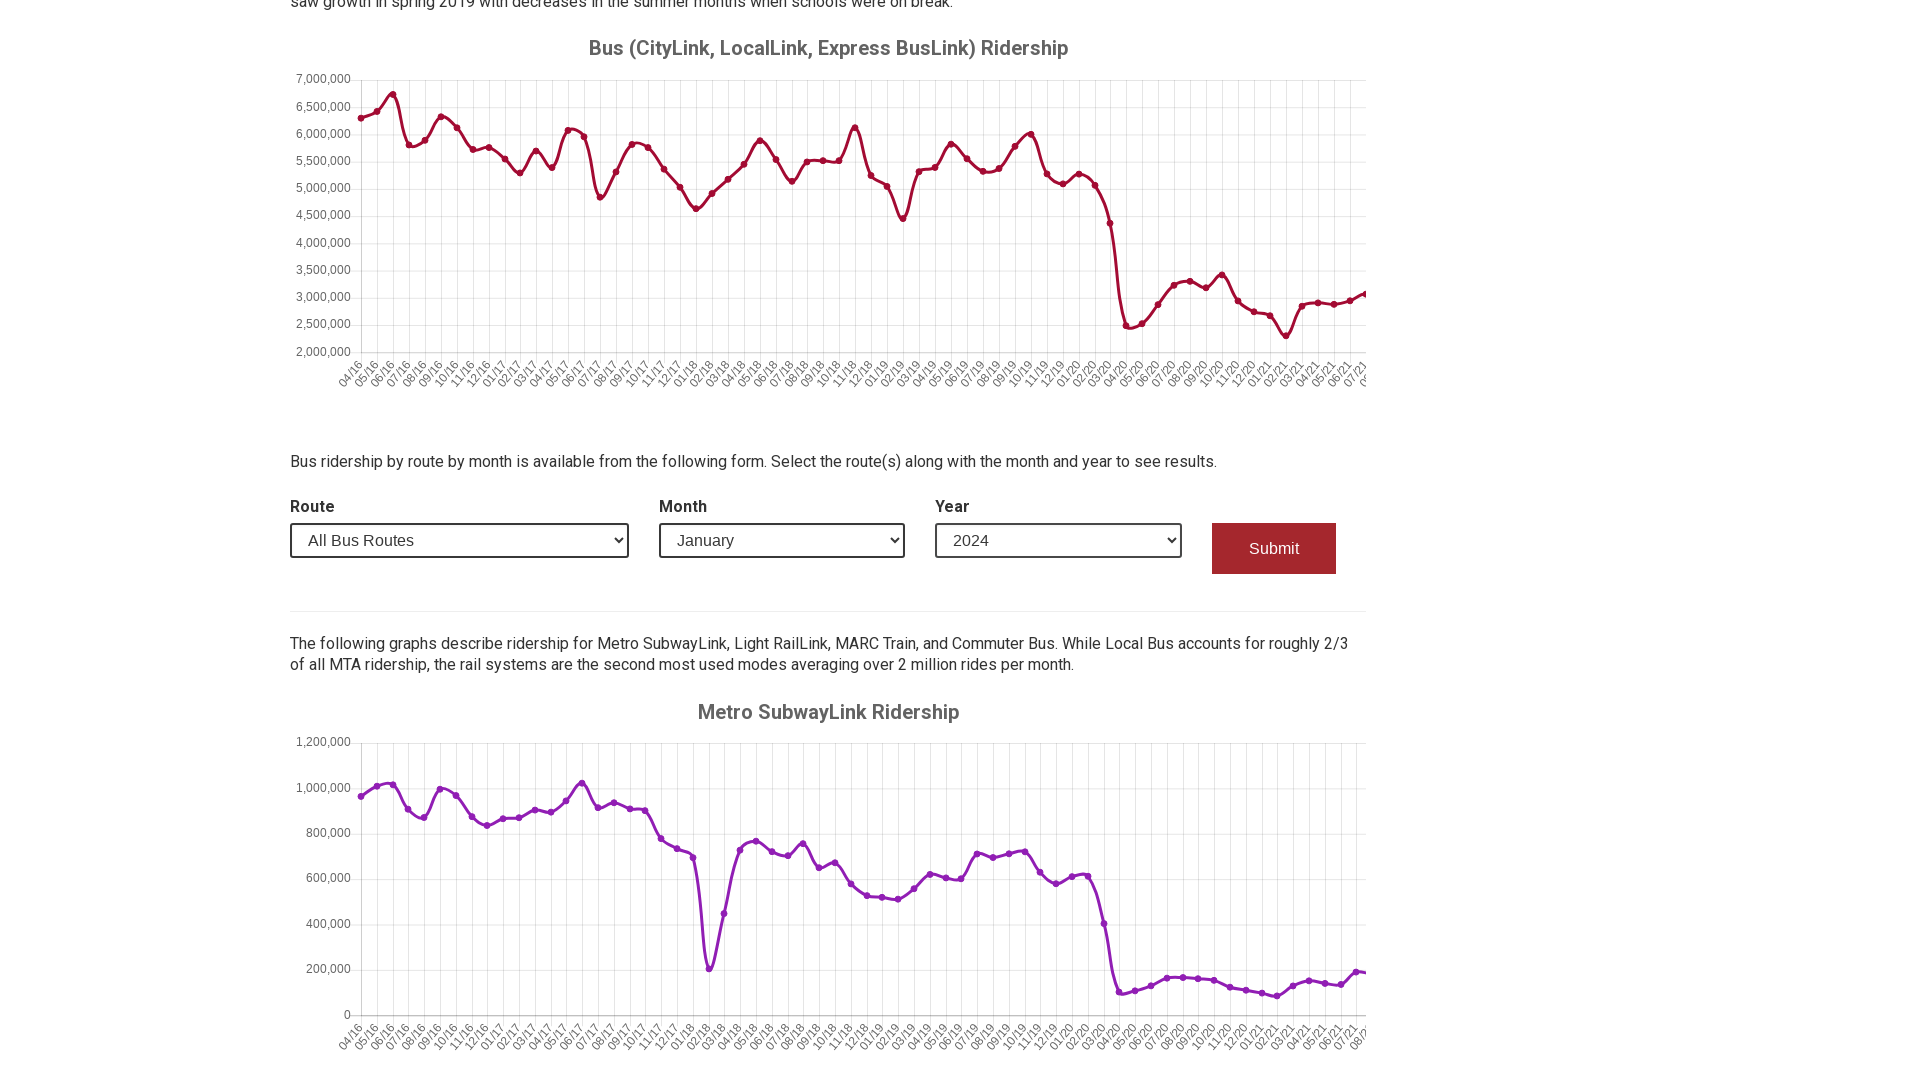

Focused on month dropdown on select[name="ridership-select-month"]
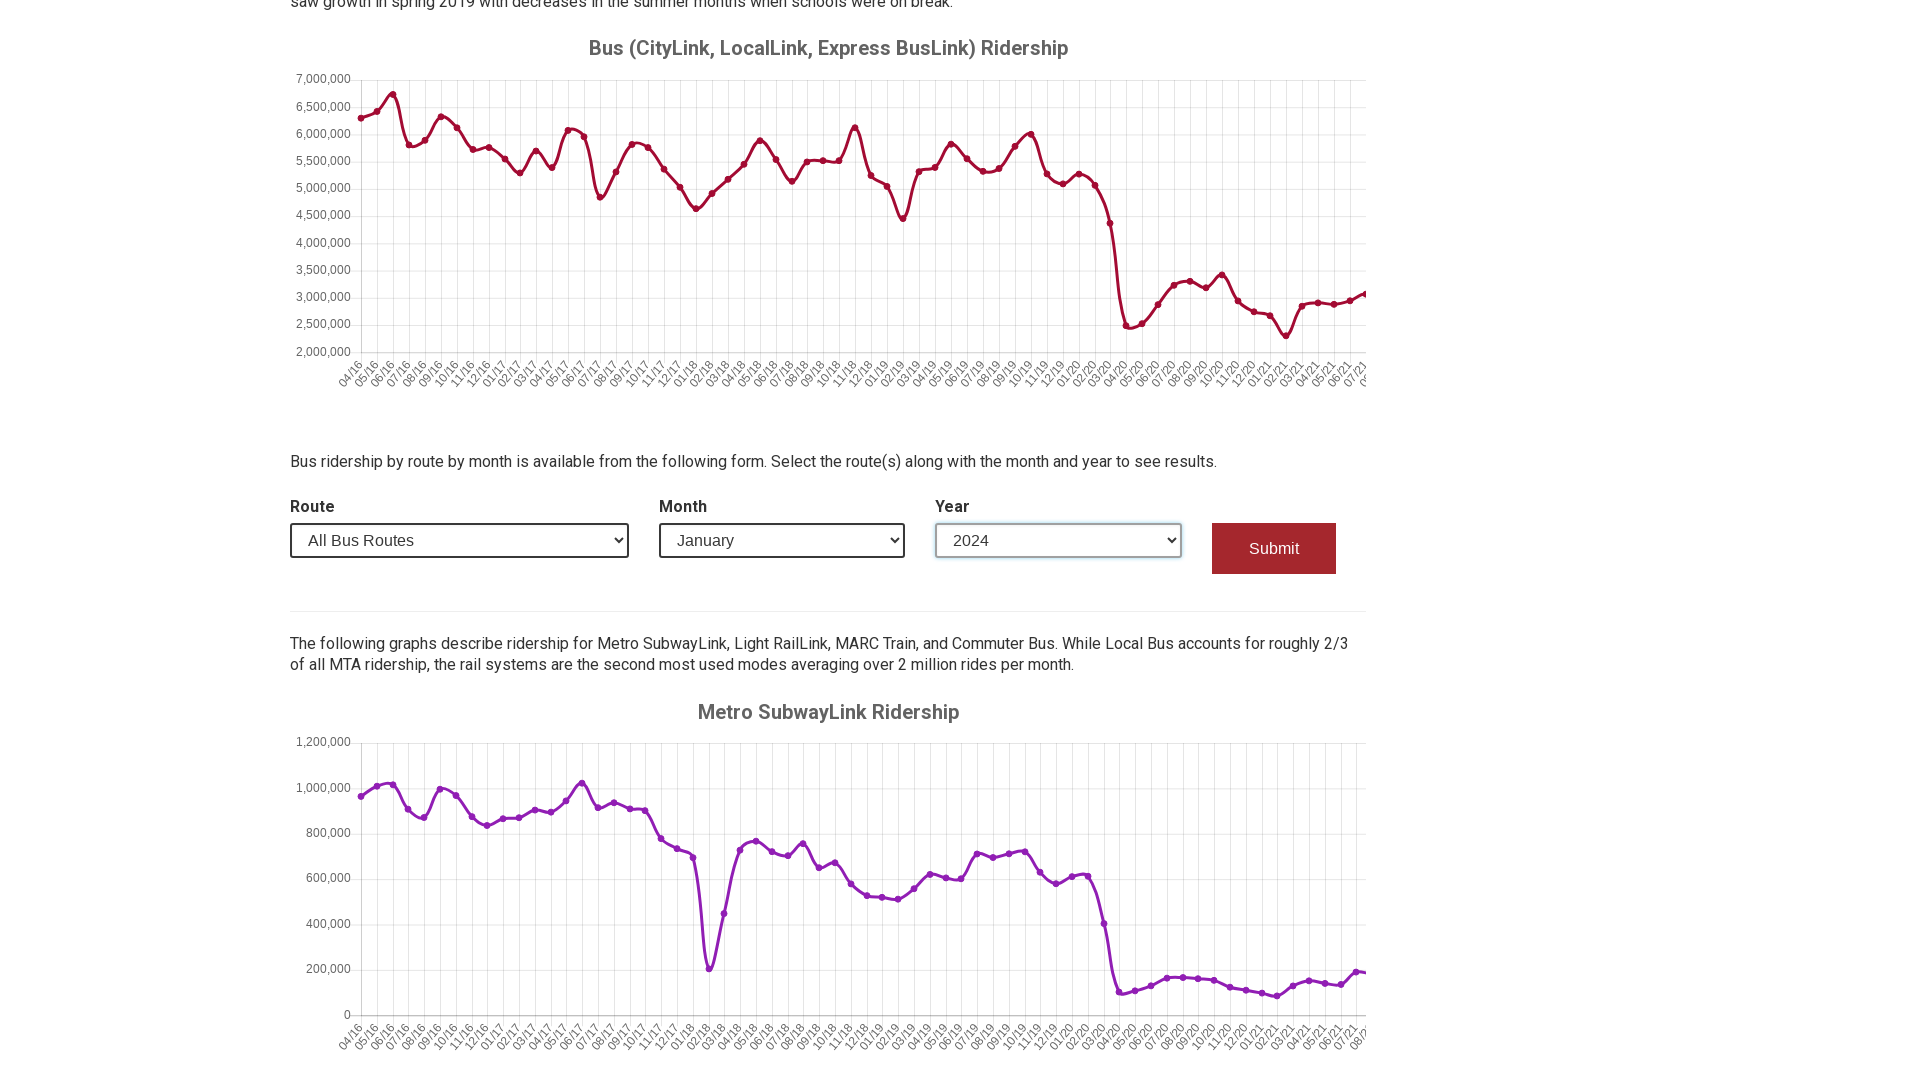

Selected first available month from month dropdown on select[name="ridership-select-month"]
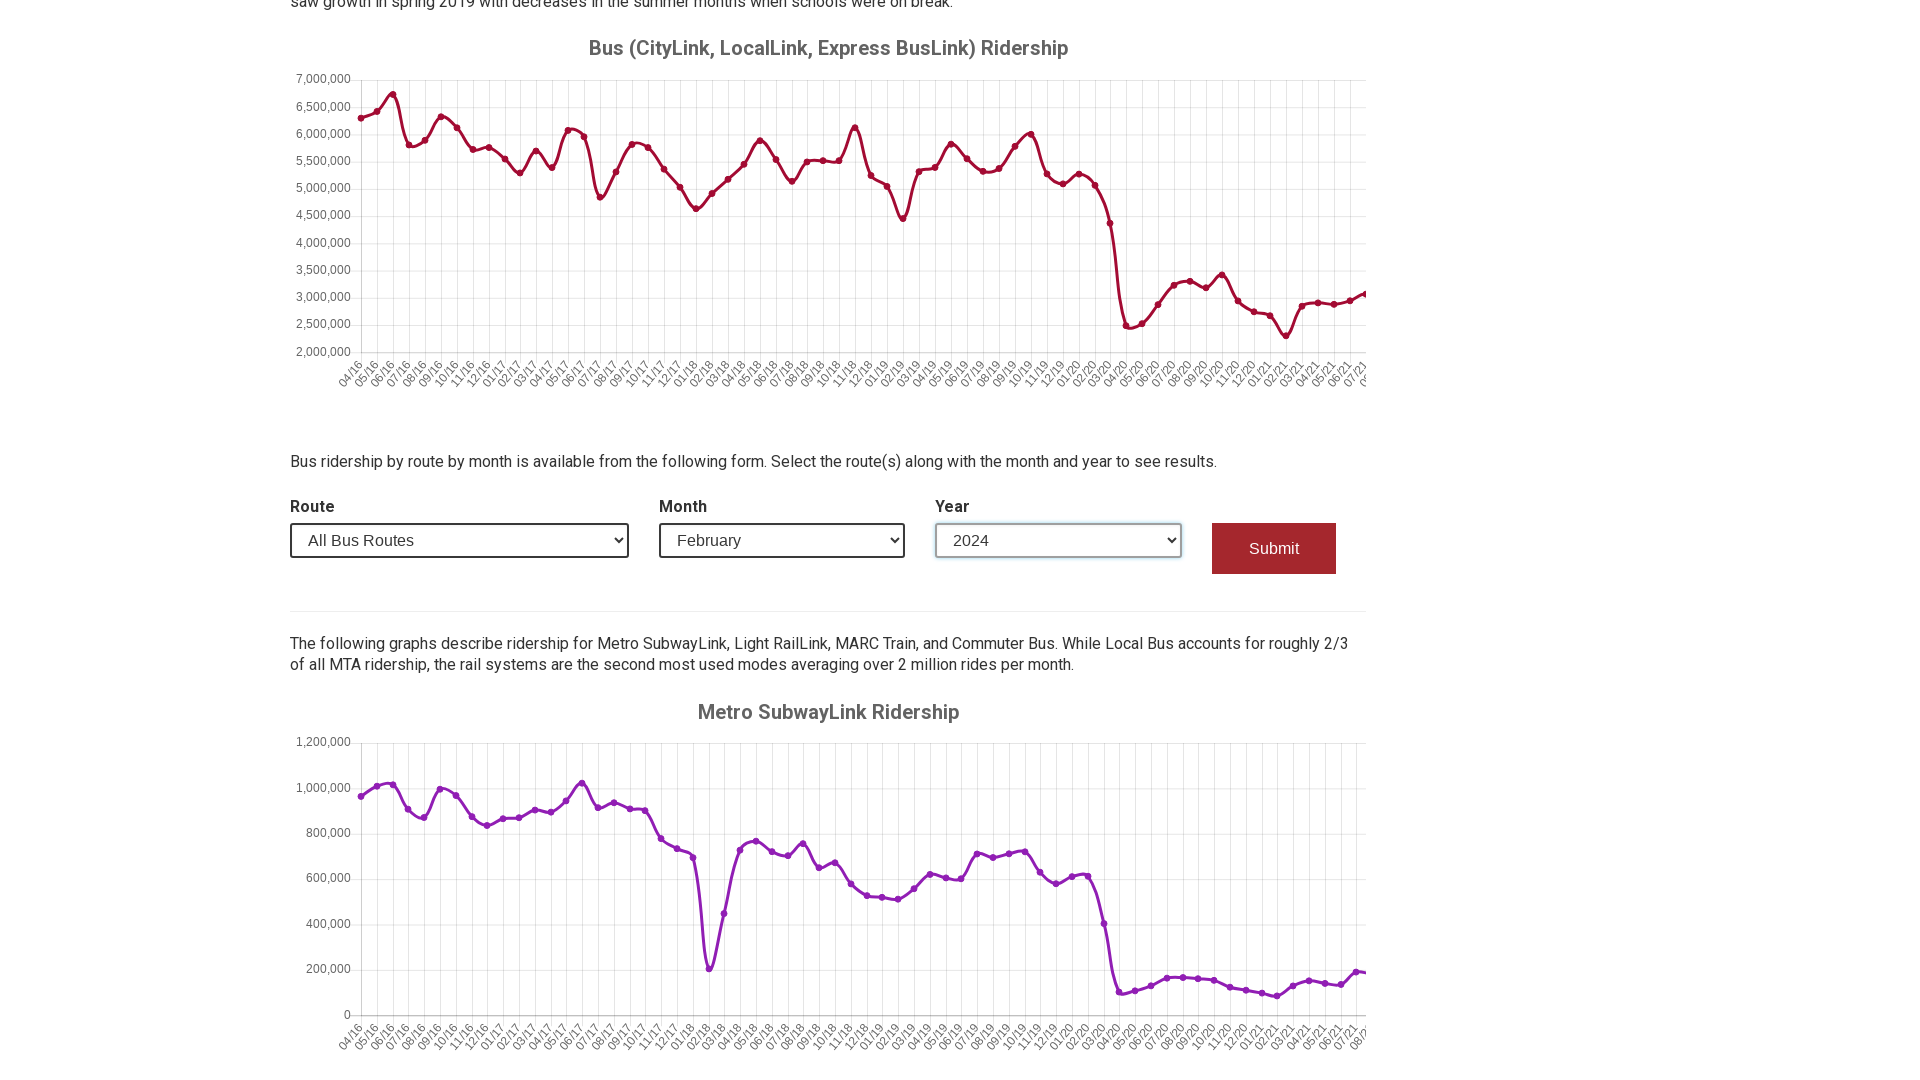

Pressed Tab to navigate forward
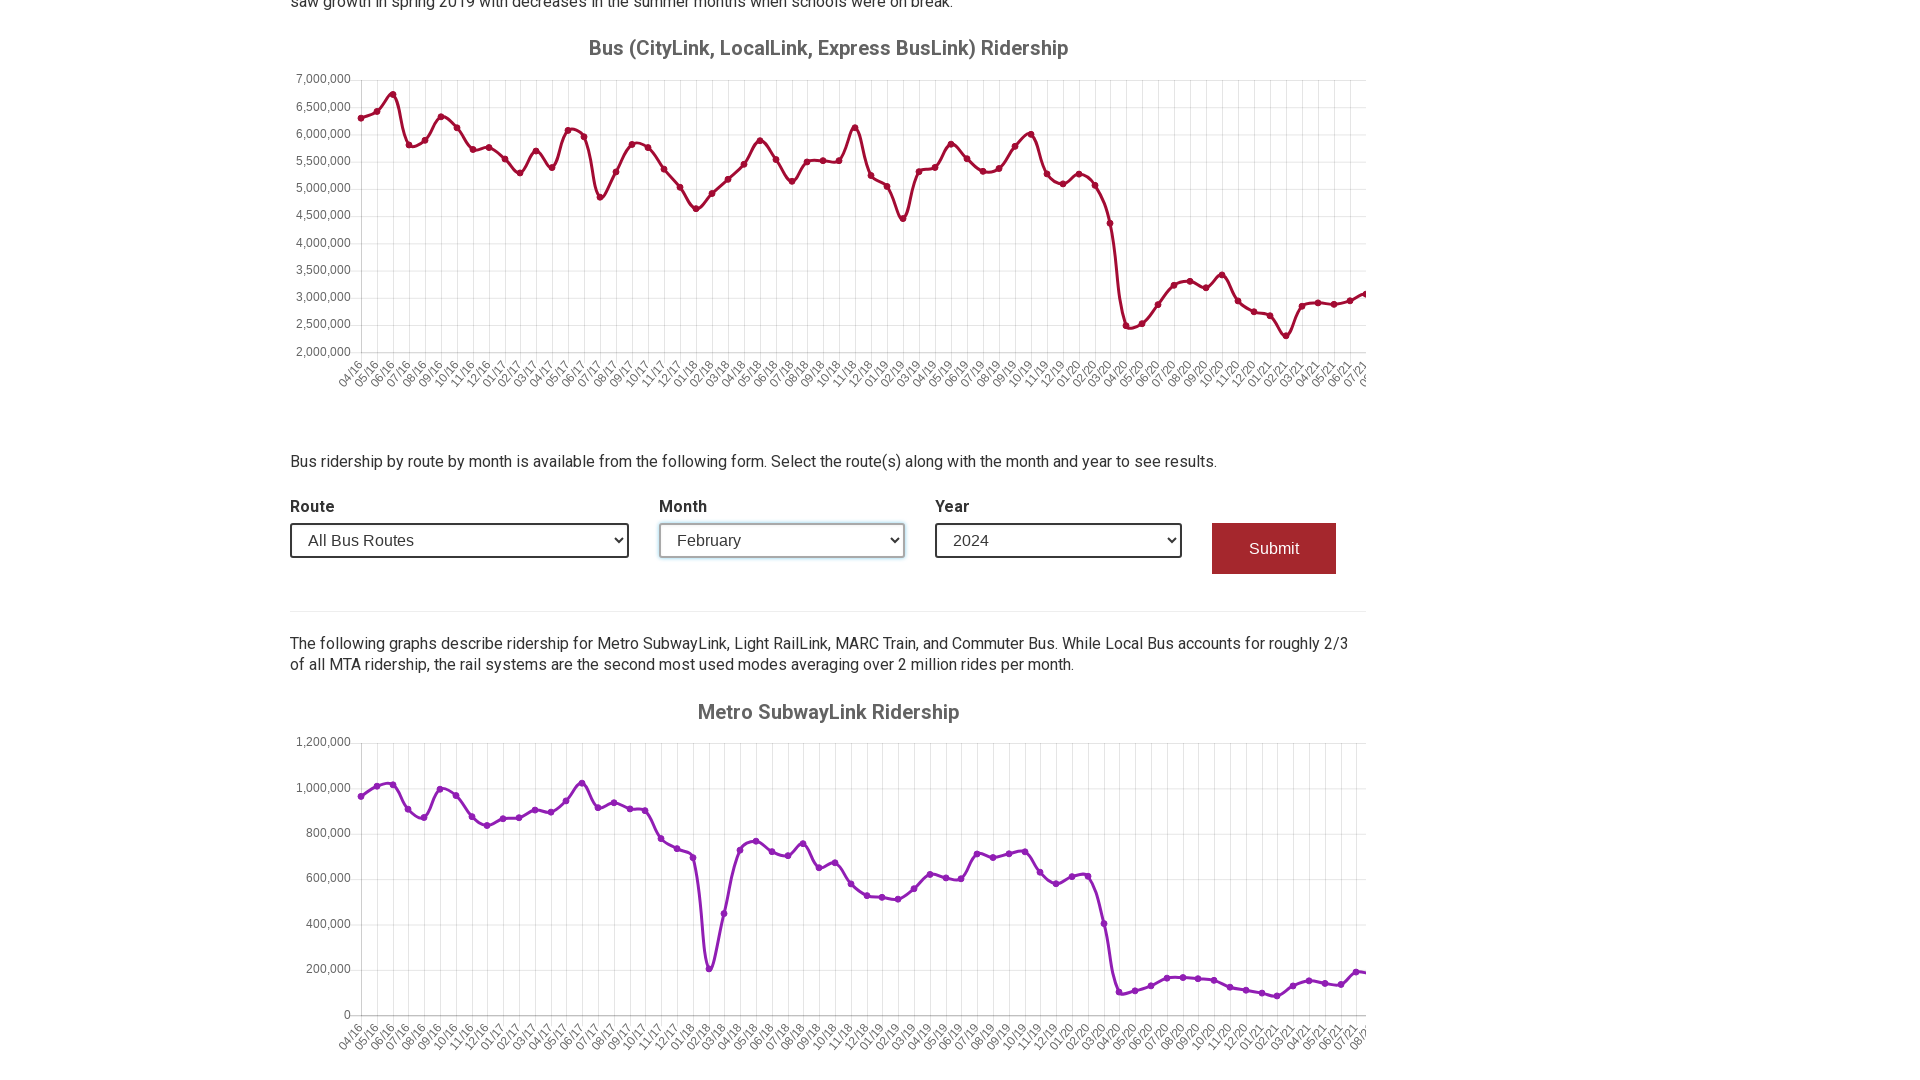

Pressed Tab again to navigate forward
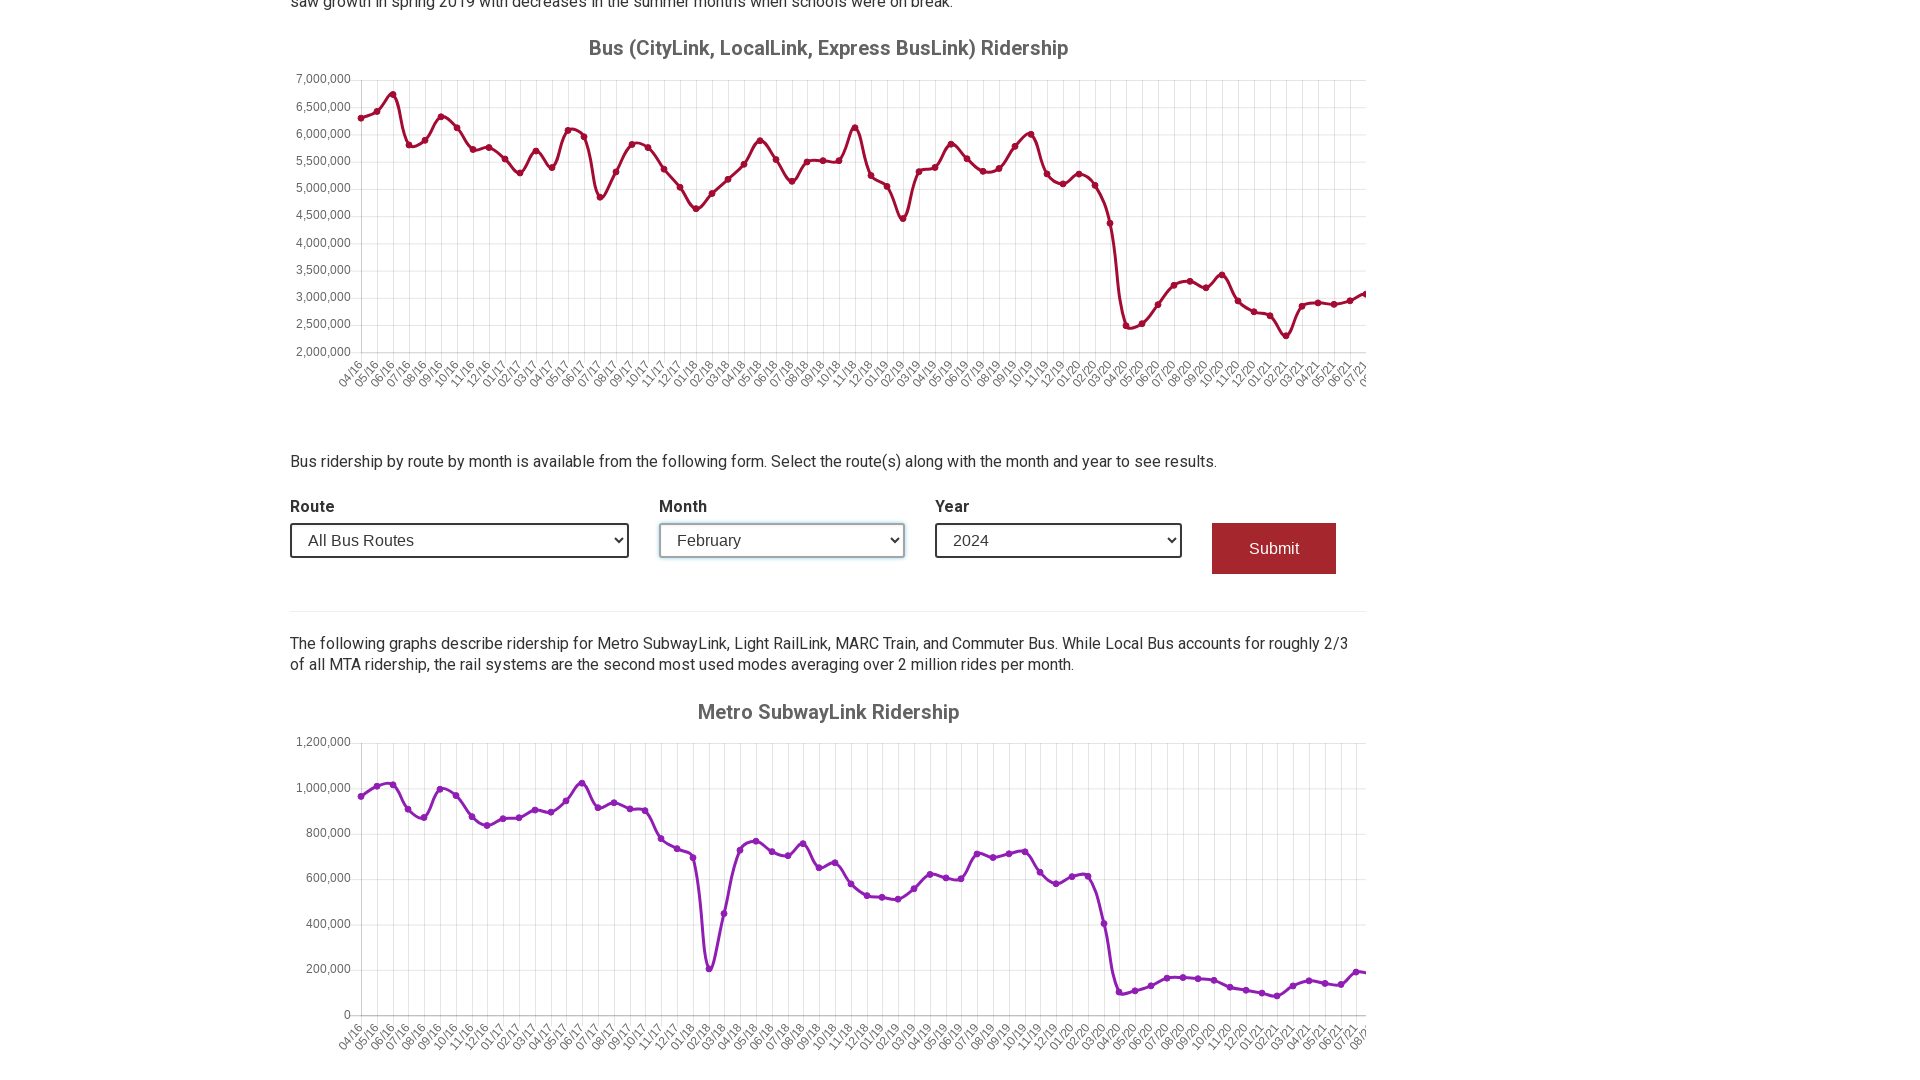

Pressed Enter to submit the form
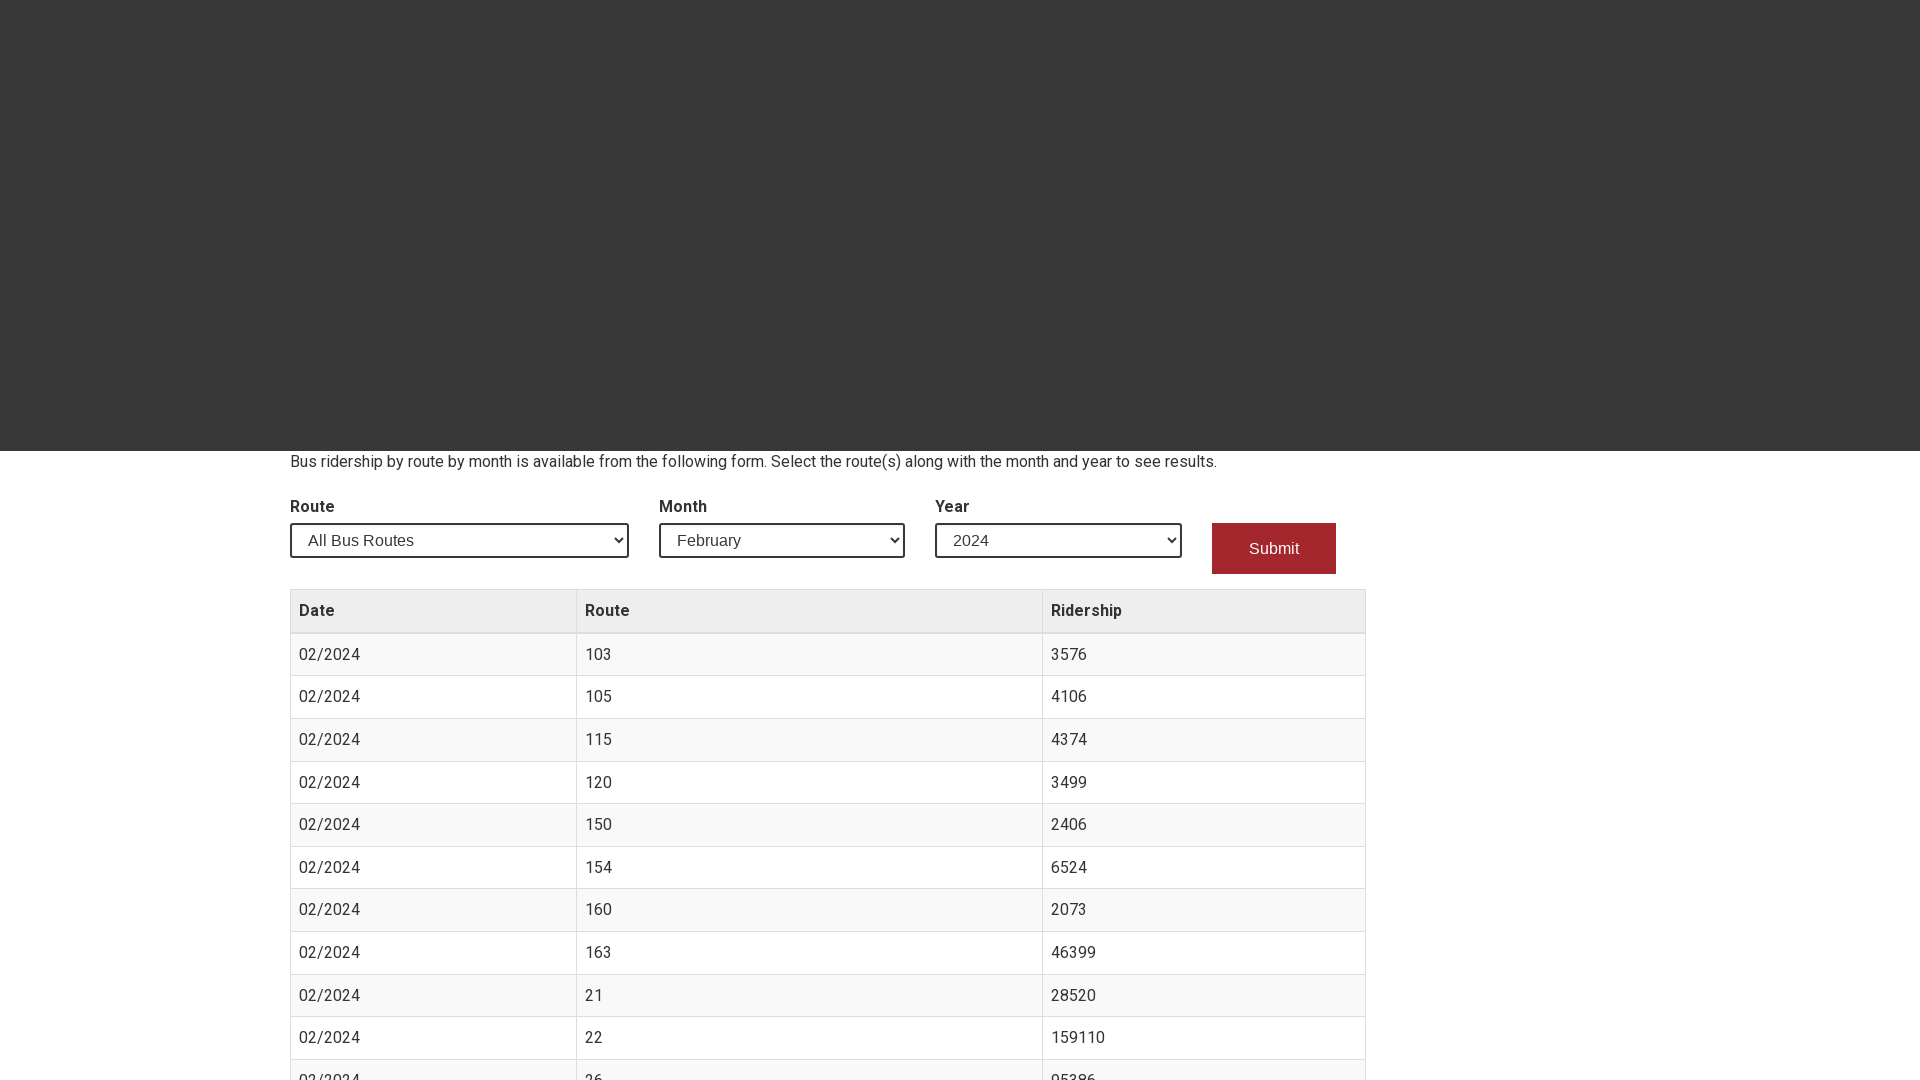

Waited for ridership table data to load
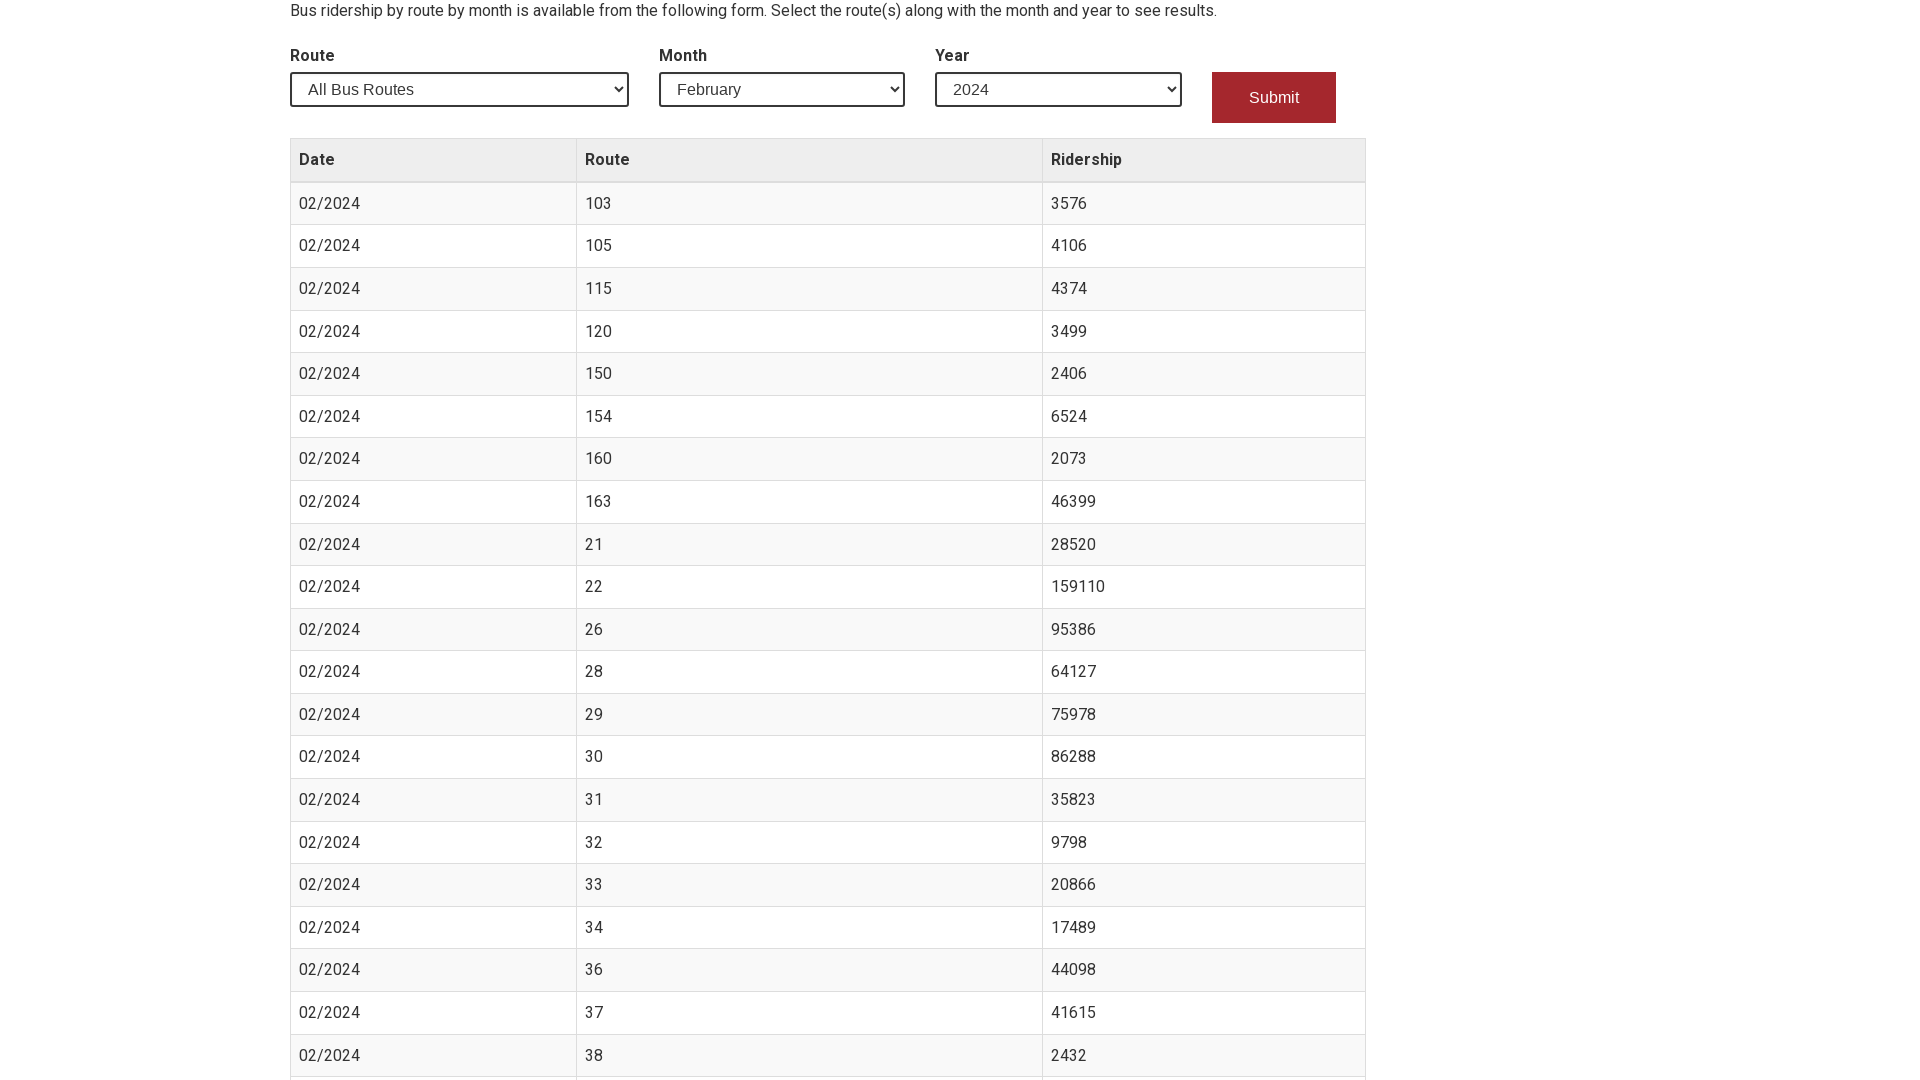

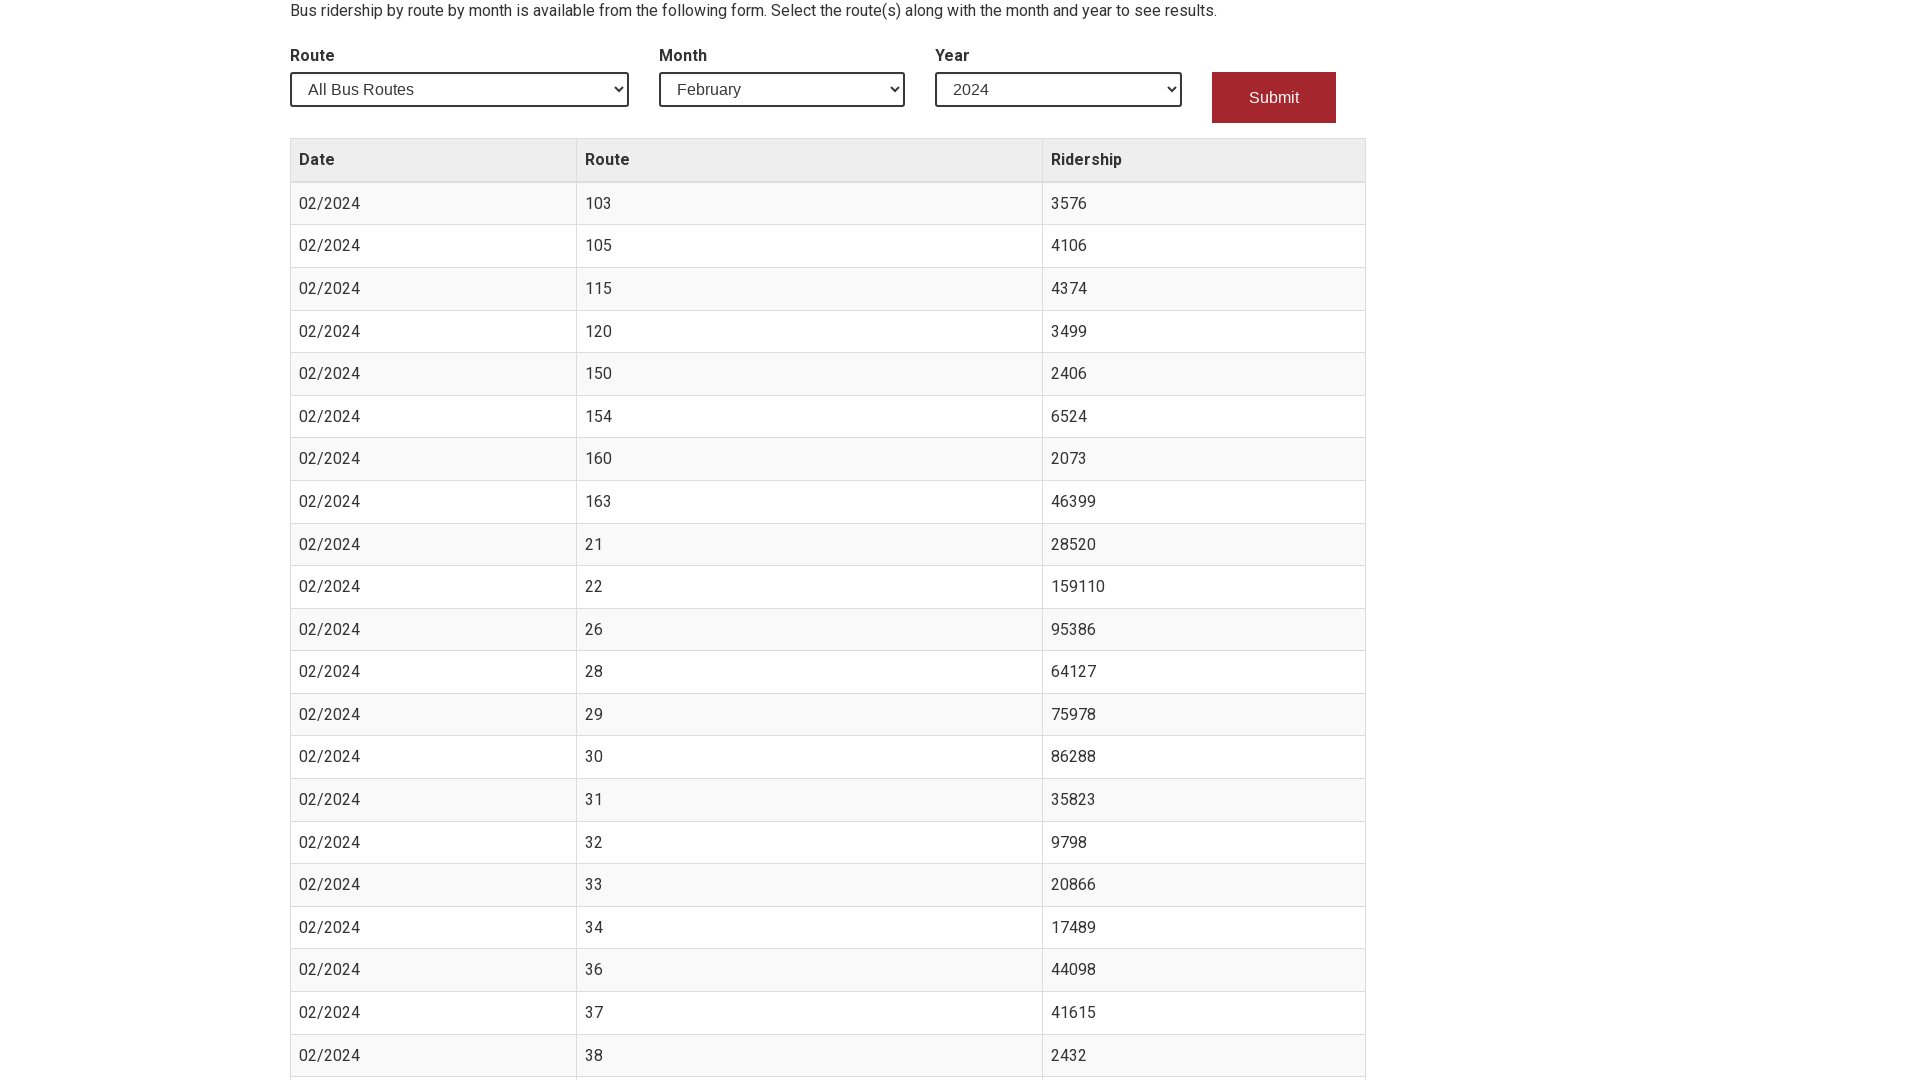